Navigates to the OrangeHRM demo site and verifies the page title equals "OrangeHRM" and the URL matches the expected value.

Starting URL: https://opensource-demo.orangehrmlive.com

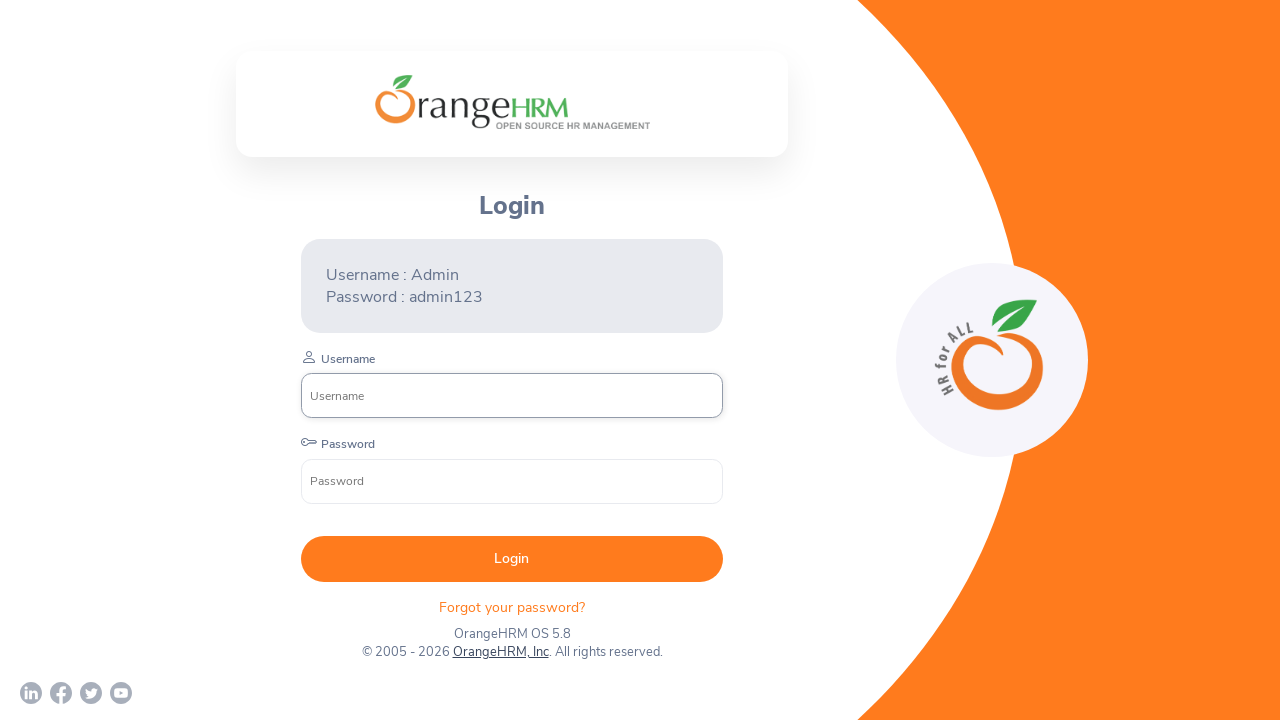

Waited for page to load (domcontentloaded)
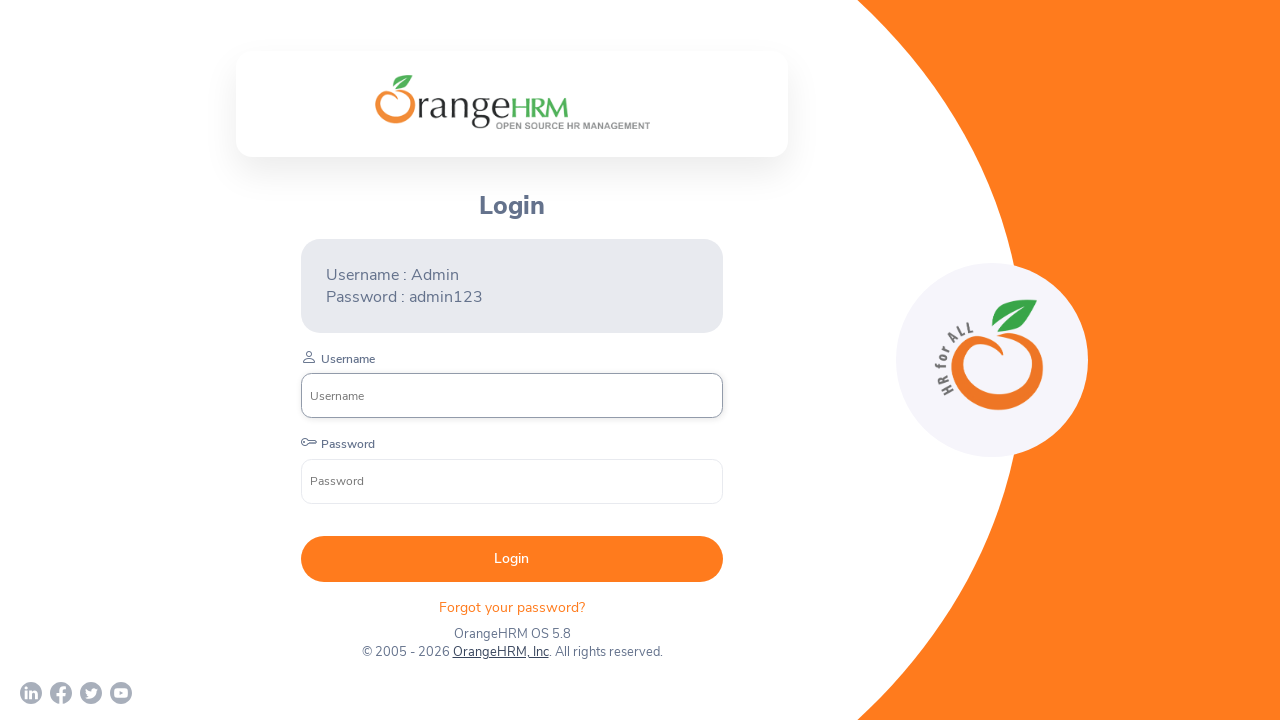

Retrieved page title
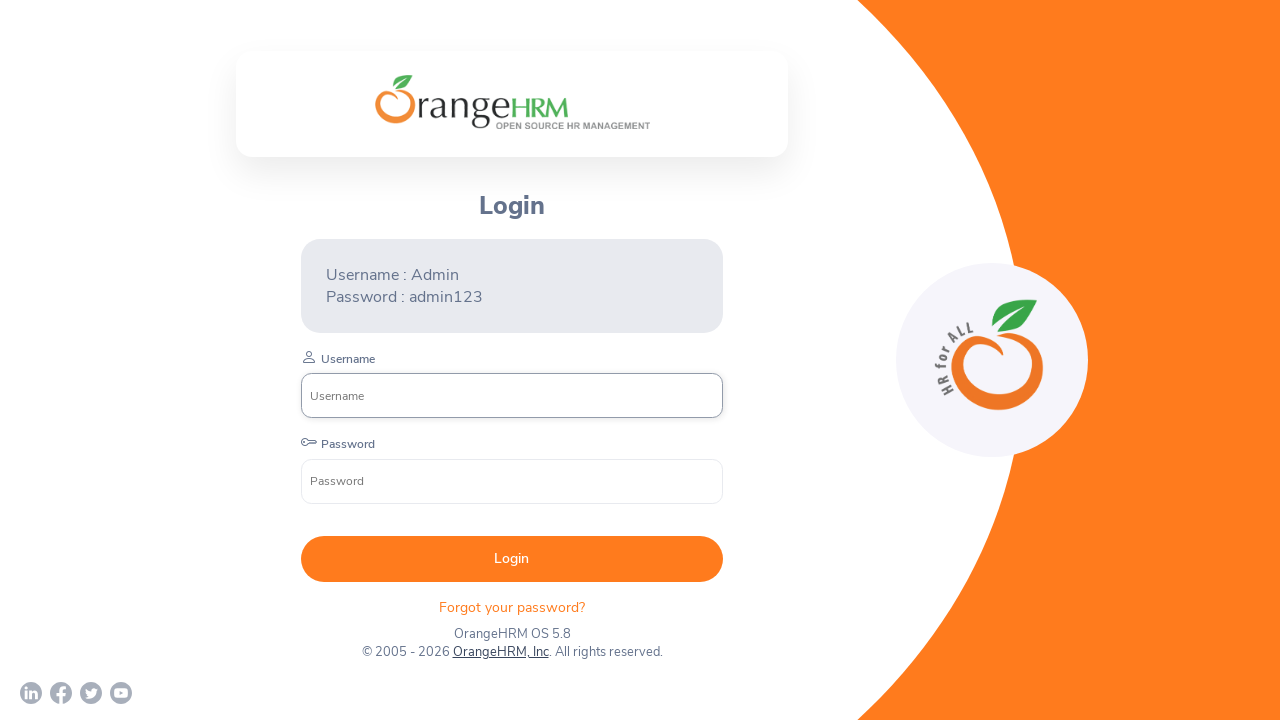

Verified page title equals 'OrangeHRM'
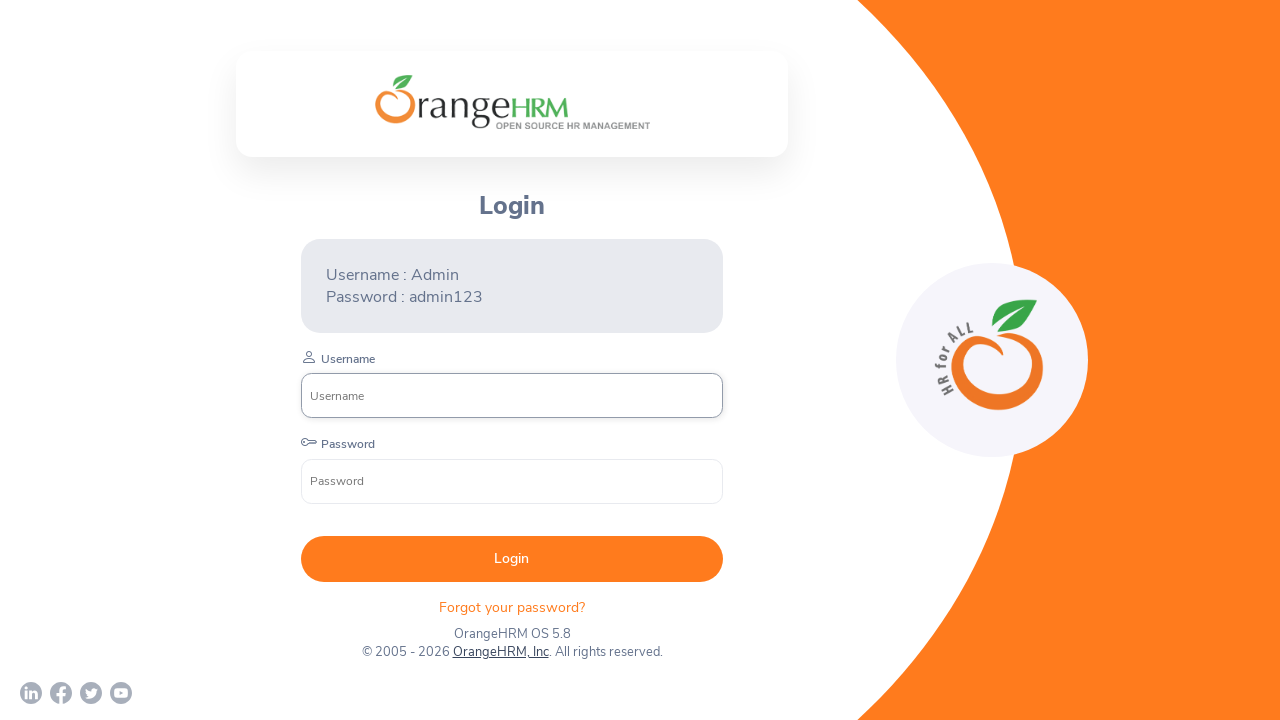

Retrieved current URL
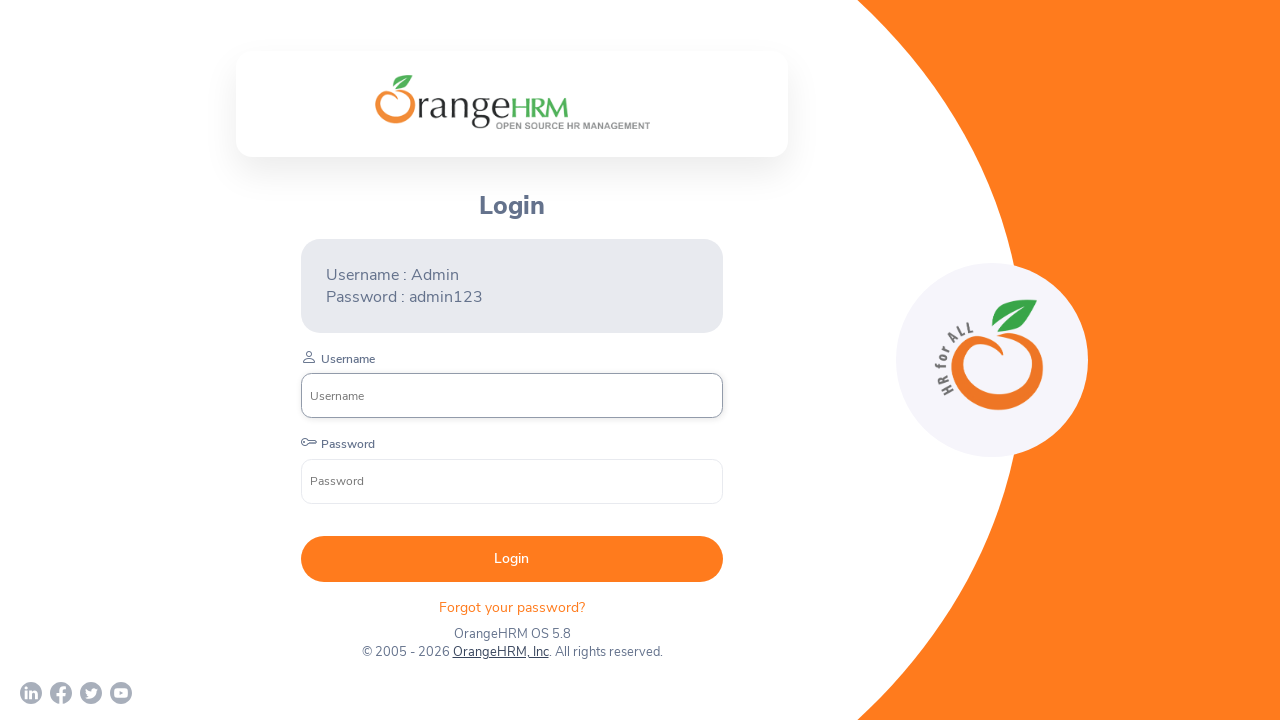

Verified URL contains 'opensource-demo.orangehrmlive.com'
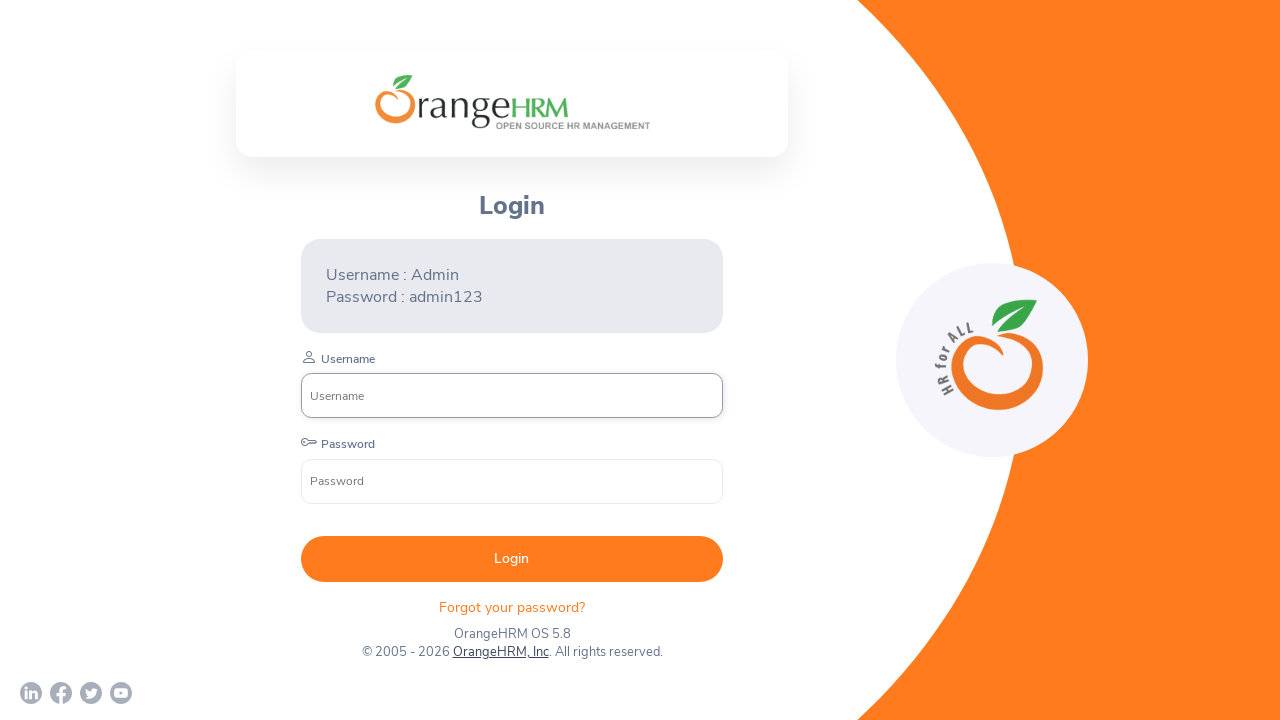

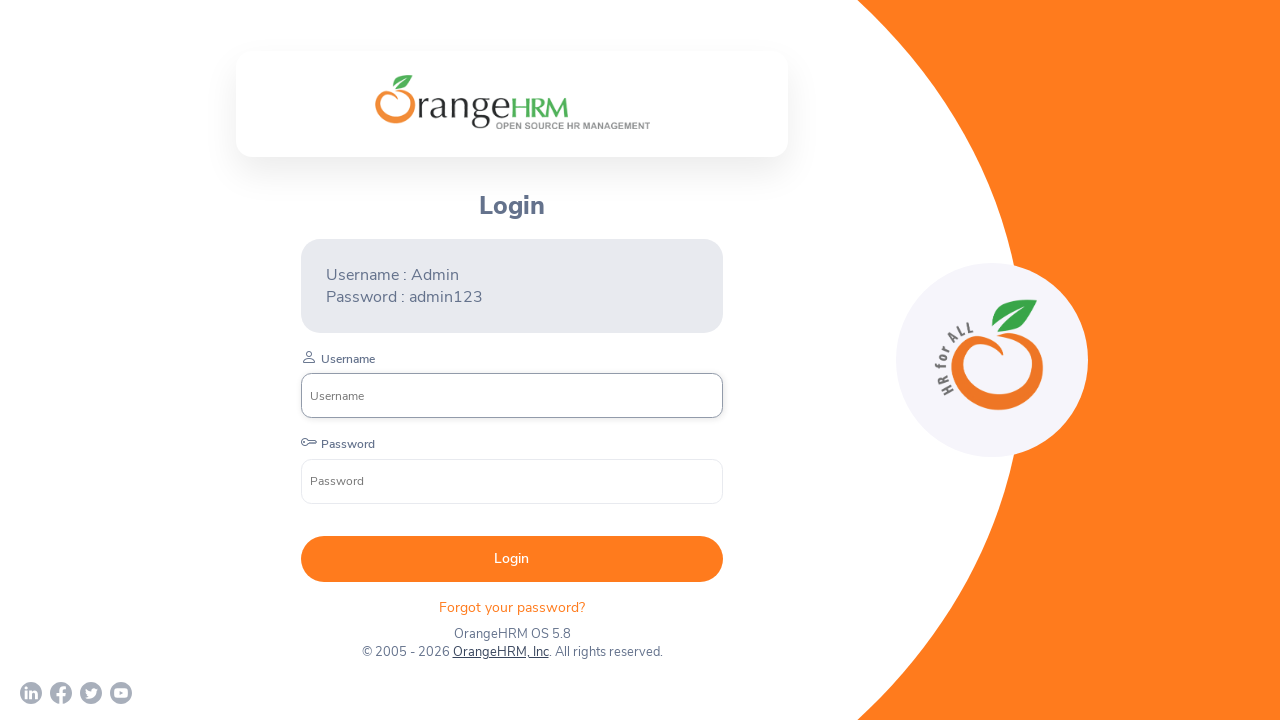